Tests the text box form on DemoQA by filling in full name, email, current address, and permanent address fields, then submitting the form and verifying results appear.

Starting URL: https://demoqa.com/text-box

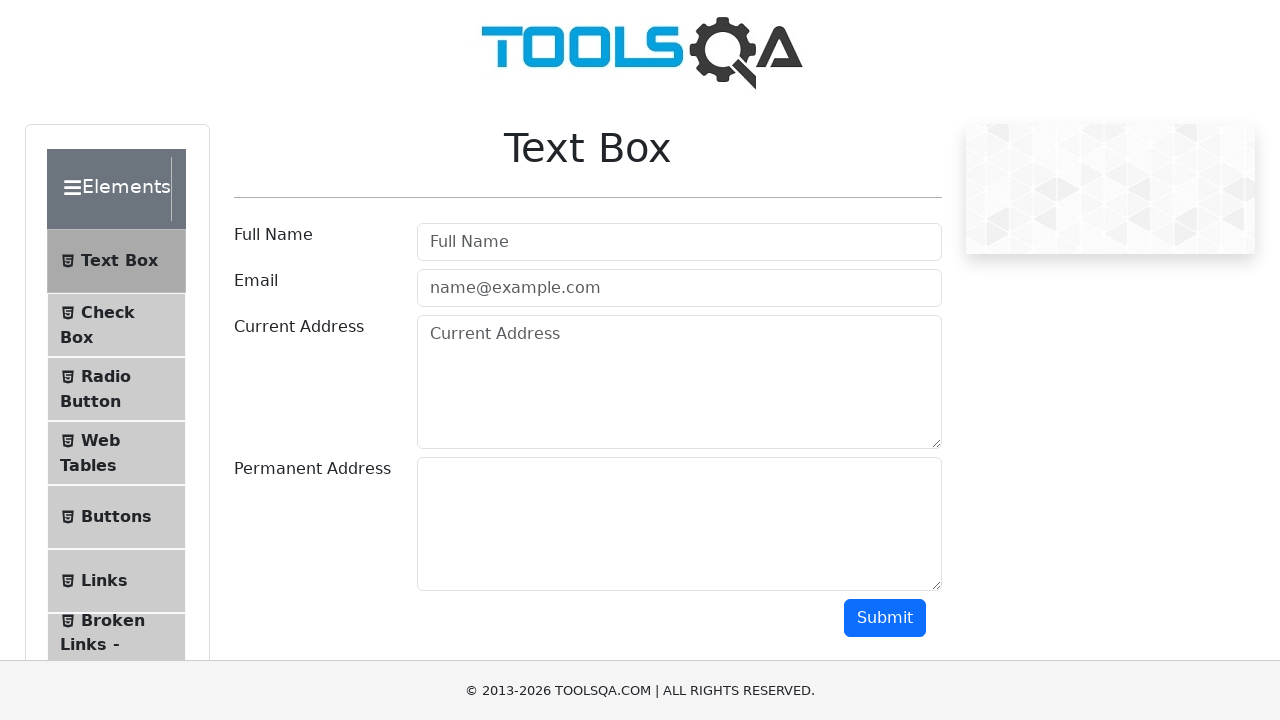

Filled full name field with 'John Smith' on #userName
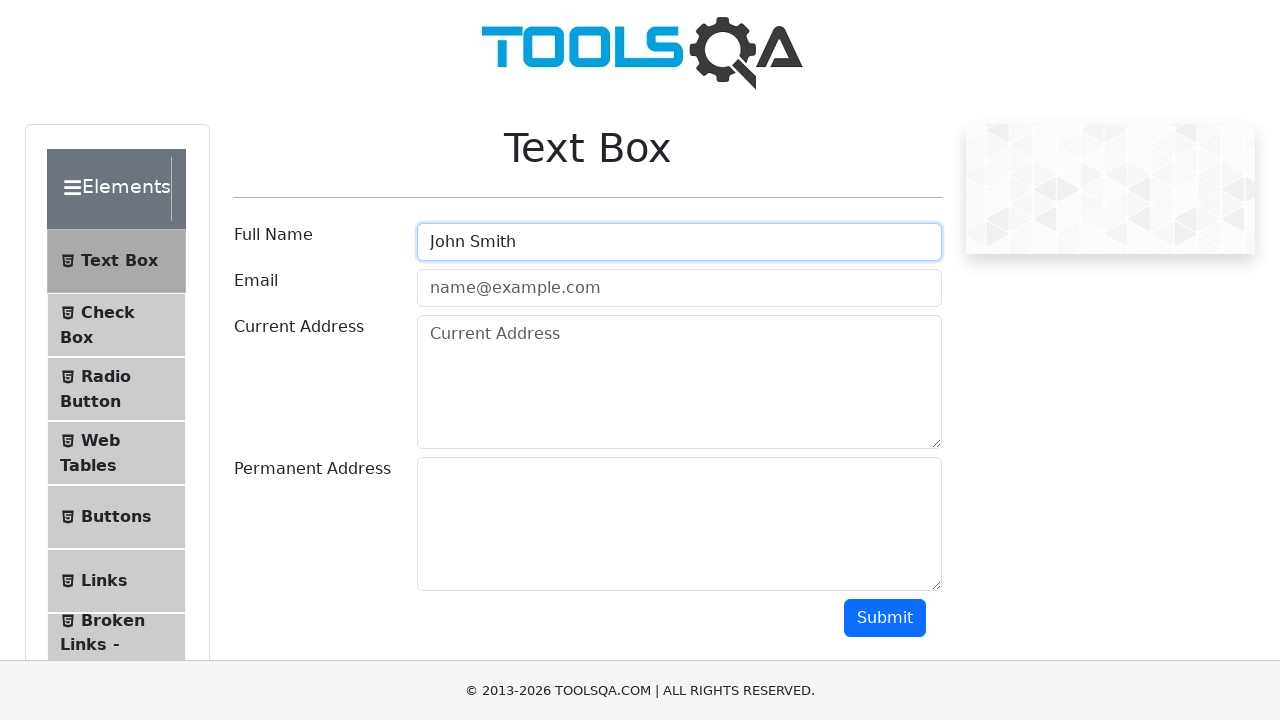

Filled email field with 'johnsmith@example.com' on #userEmail
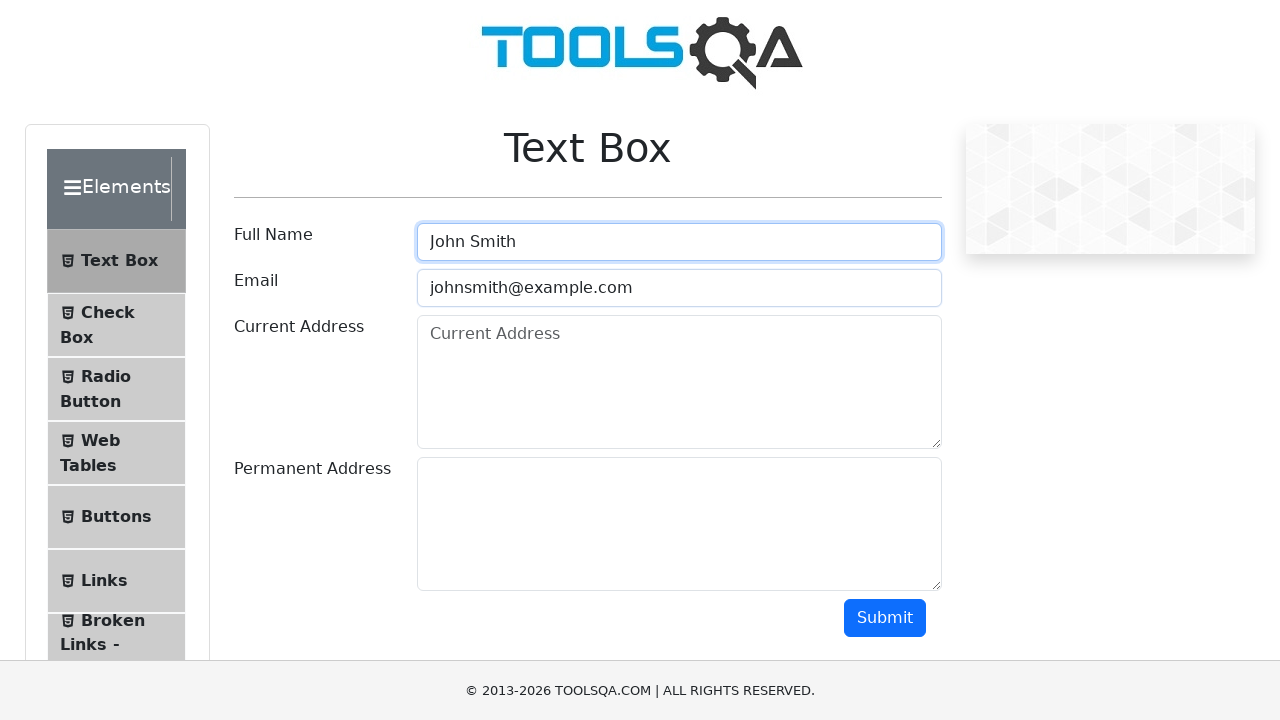

Filled current address field with '123 Main Street, Apt 4B, New York, NY 10001' on textarea#currentAddress
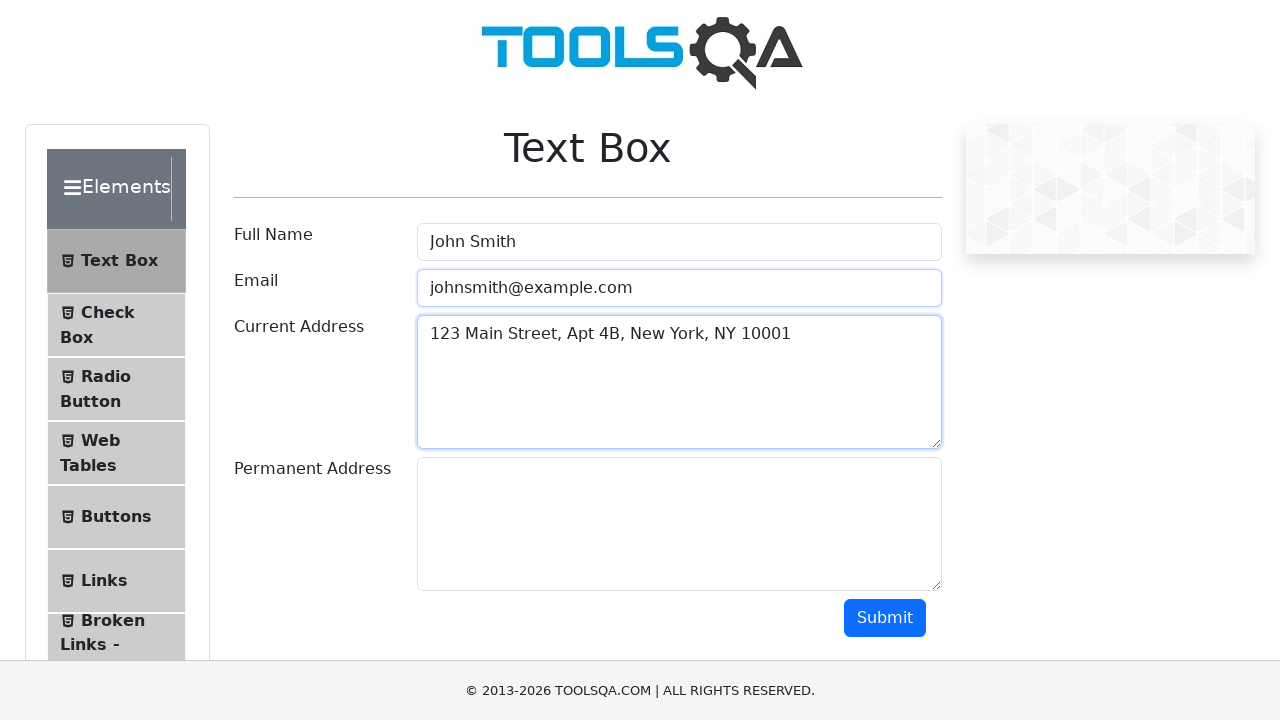

Filled permanent address field with '456 Oak Avenue, Los Angeles, CA 90001' on textarea#permanentAddress
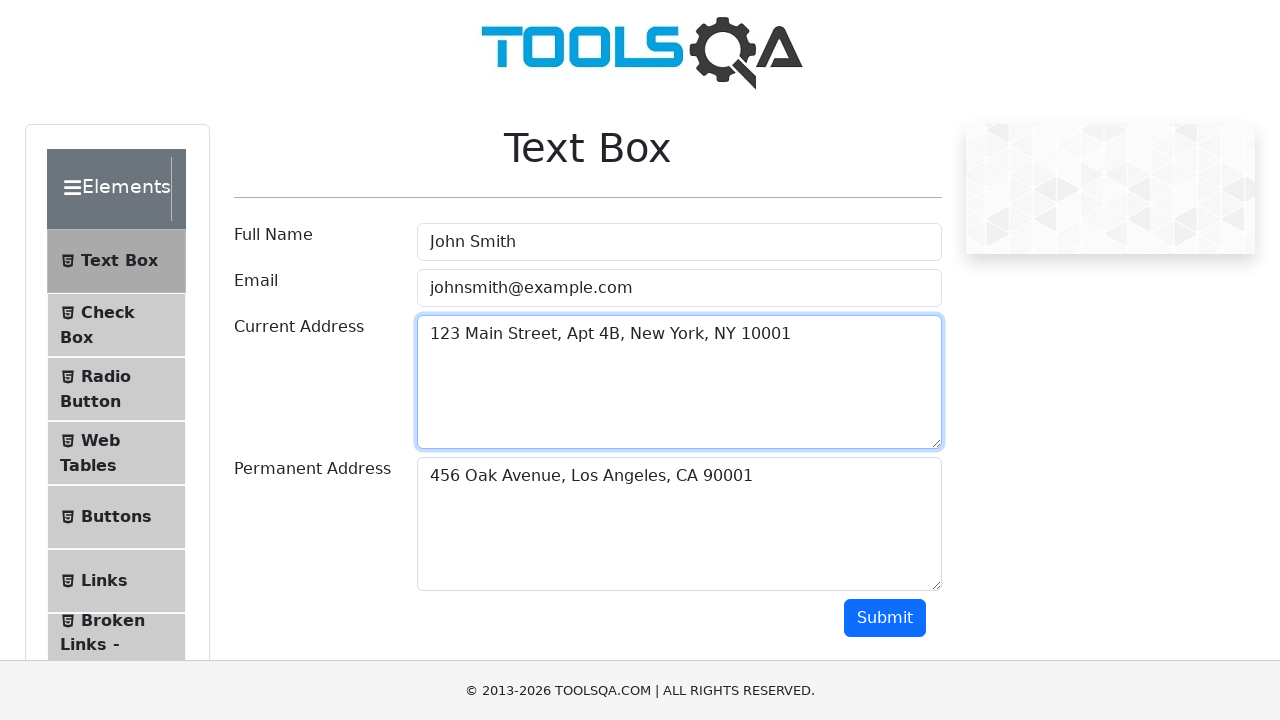

Scrolled submit button into view
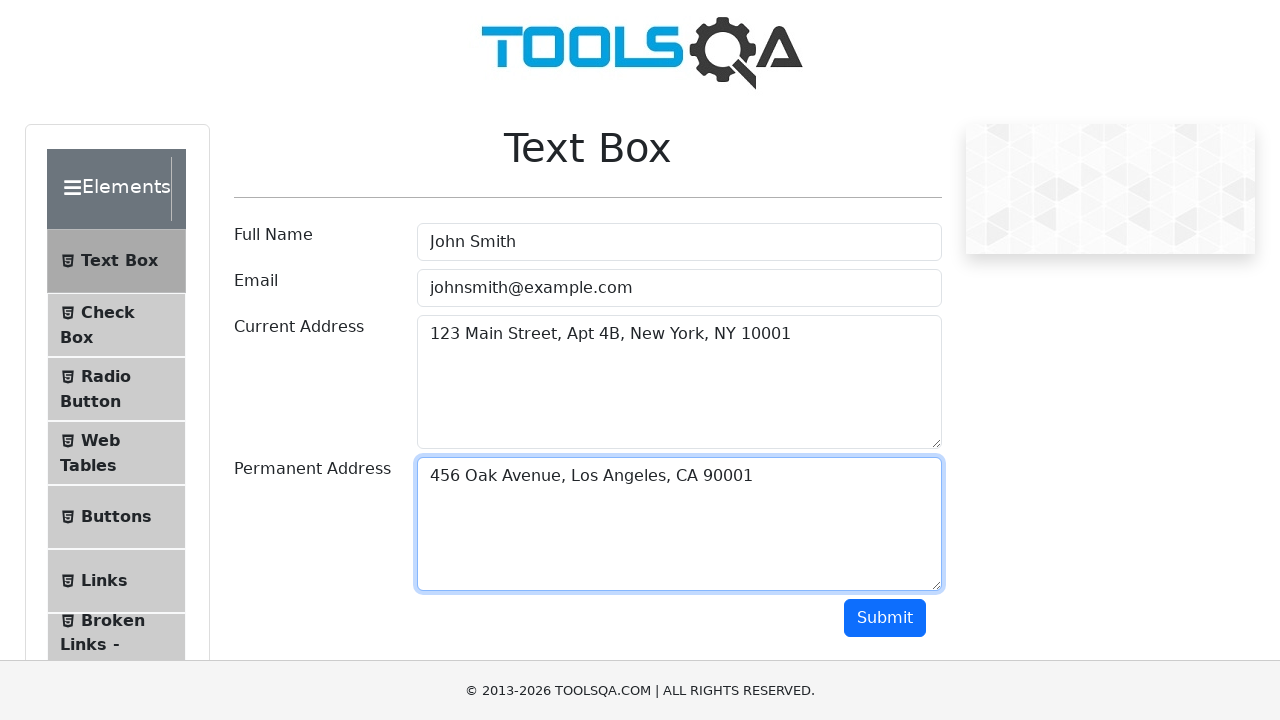

Clicked submit button to submit text box form at (885, 618) on #submit
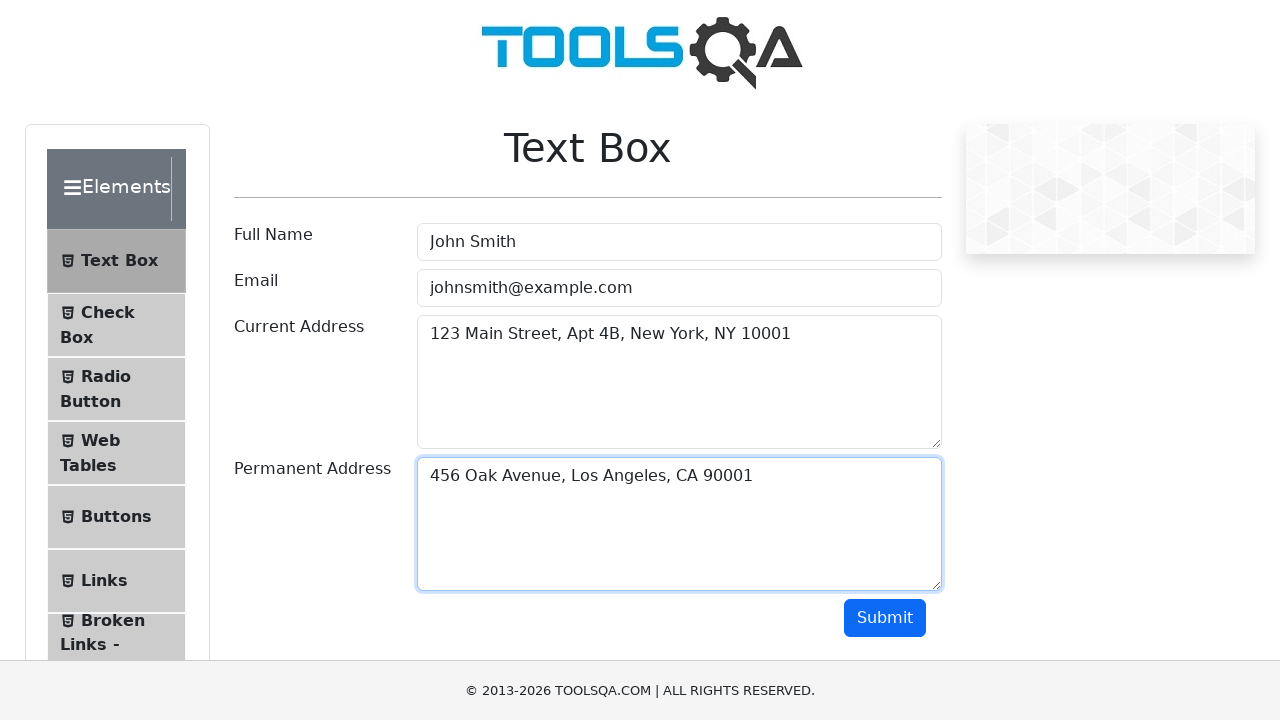

Form submission results loaded and displayed
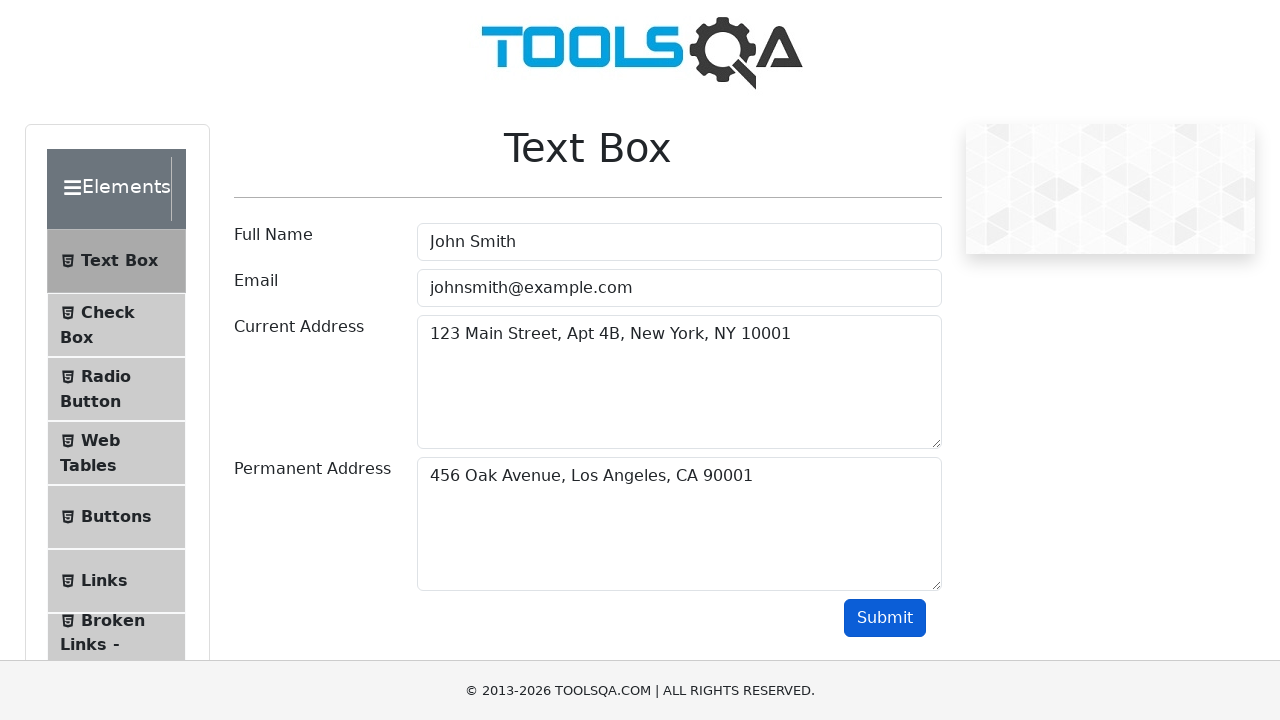

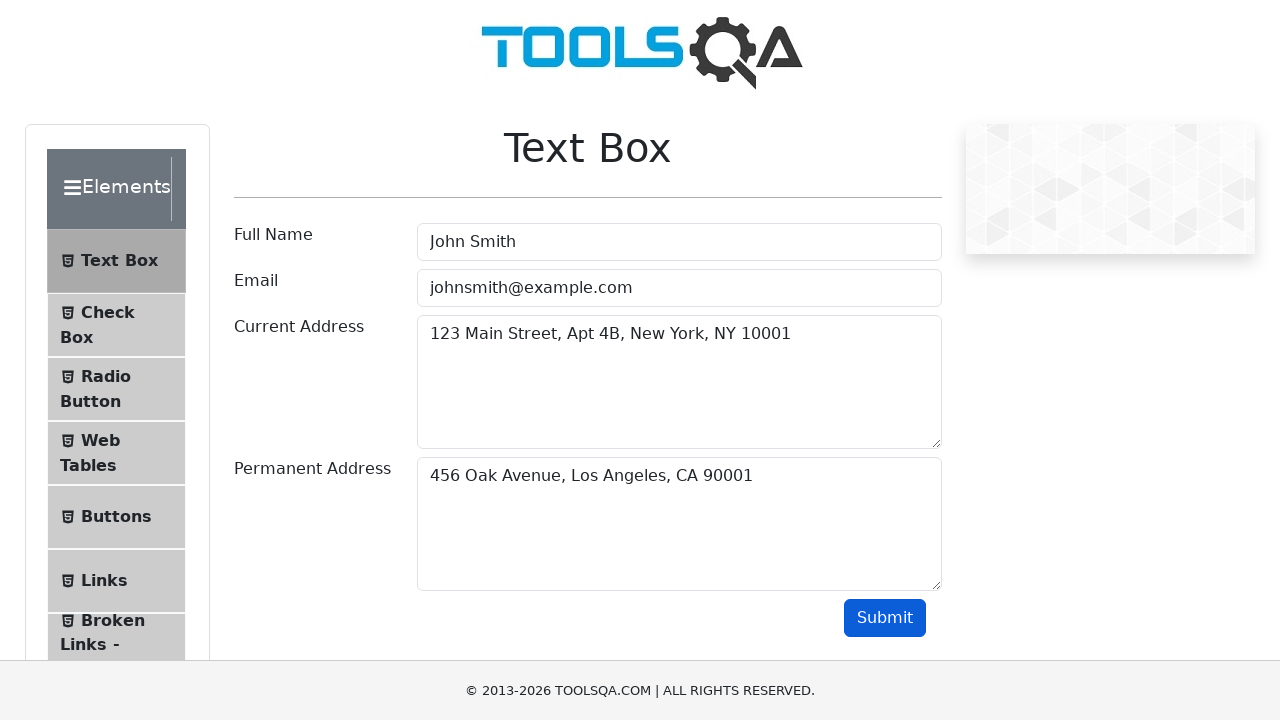